Tests JavaScript alert handling by entering a name, clicking a confirmation alert button, validating the alert text, and accepting the alert.

Starting URL: https://rahulshettyacademy.com/AutomationPractice/

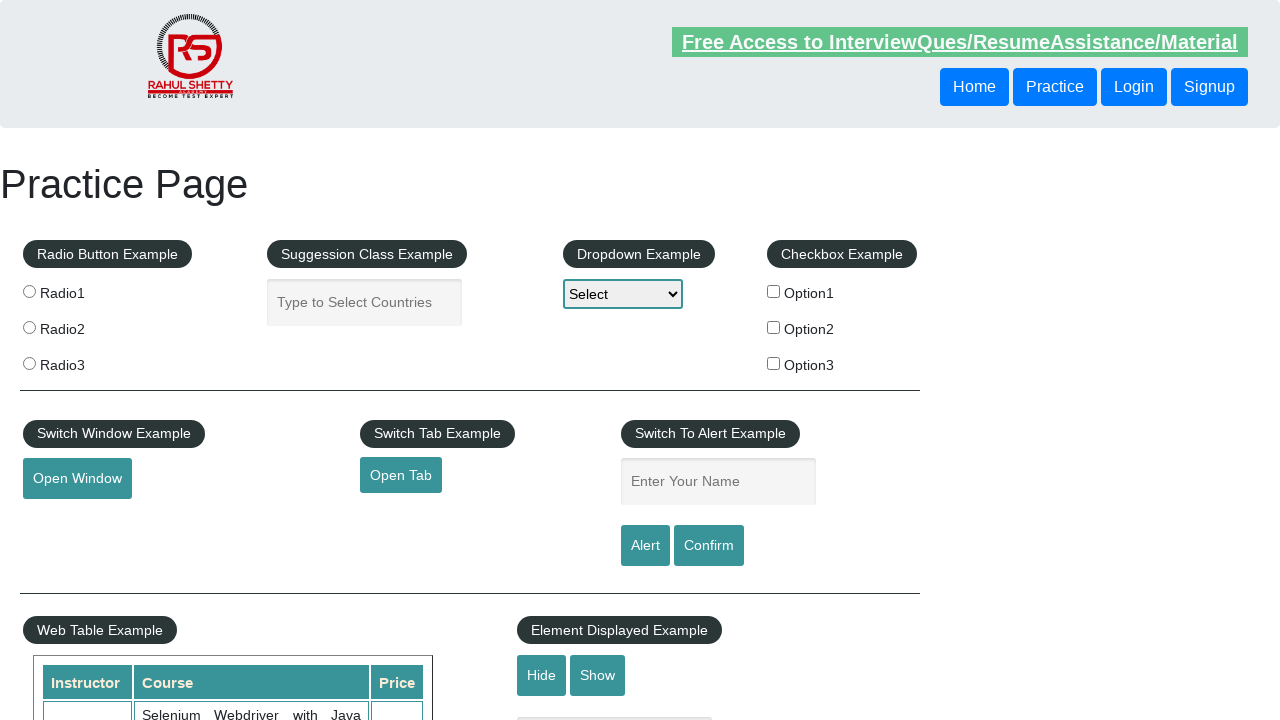

Navigated to AutomationPractice page
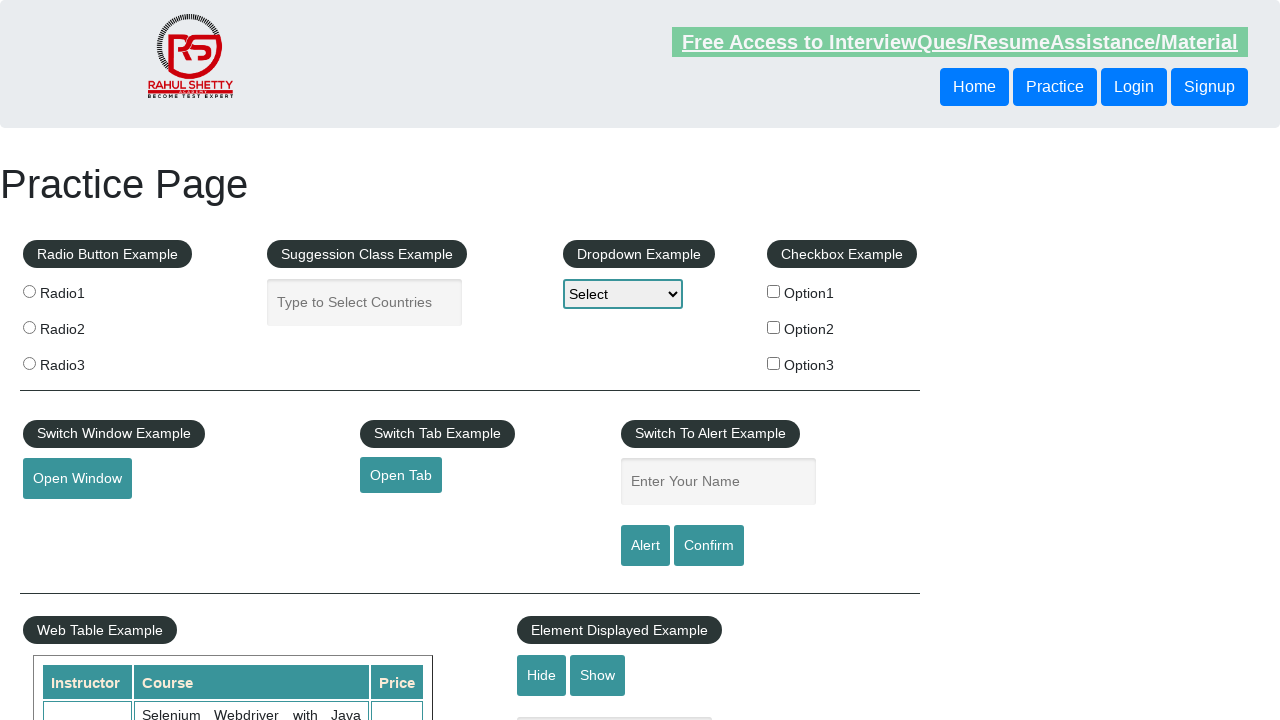

Entered name 'David Tzemach' in the name field on input[name='enter-name']
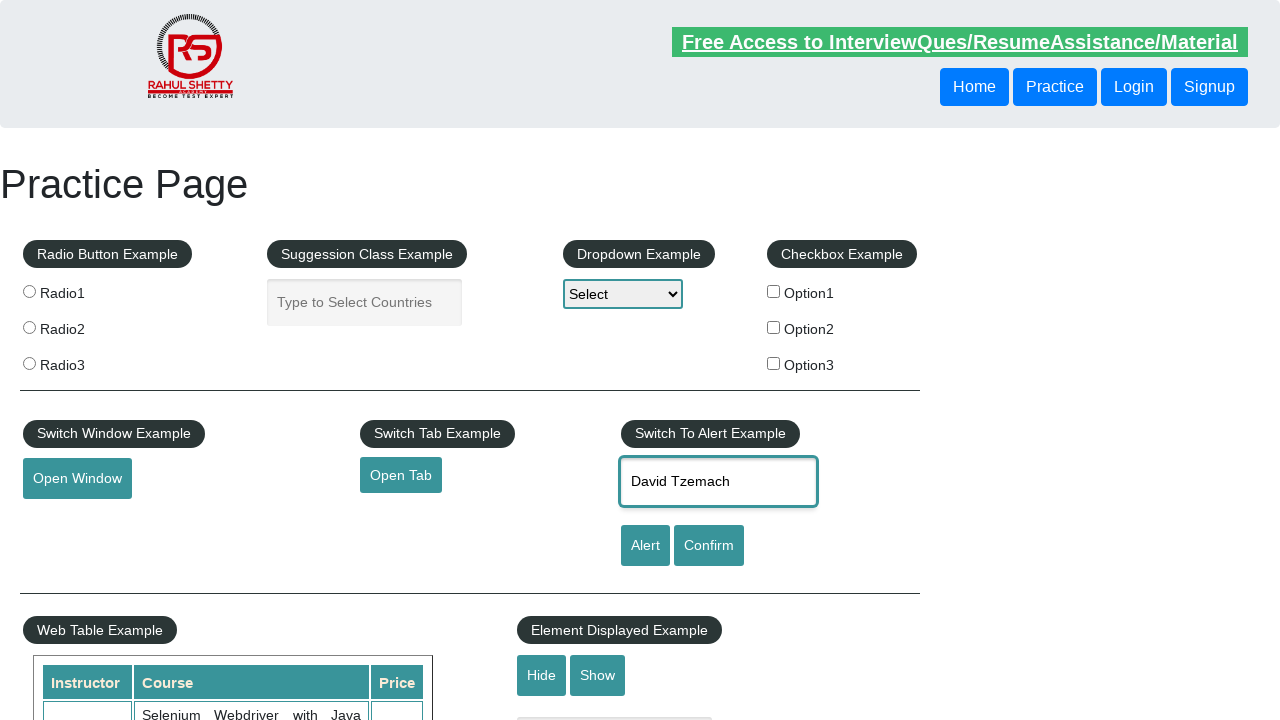

Clicked confirmation alert button at (709, 546) on #confirmbtn
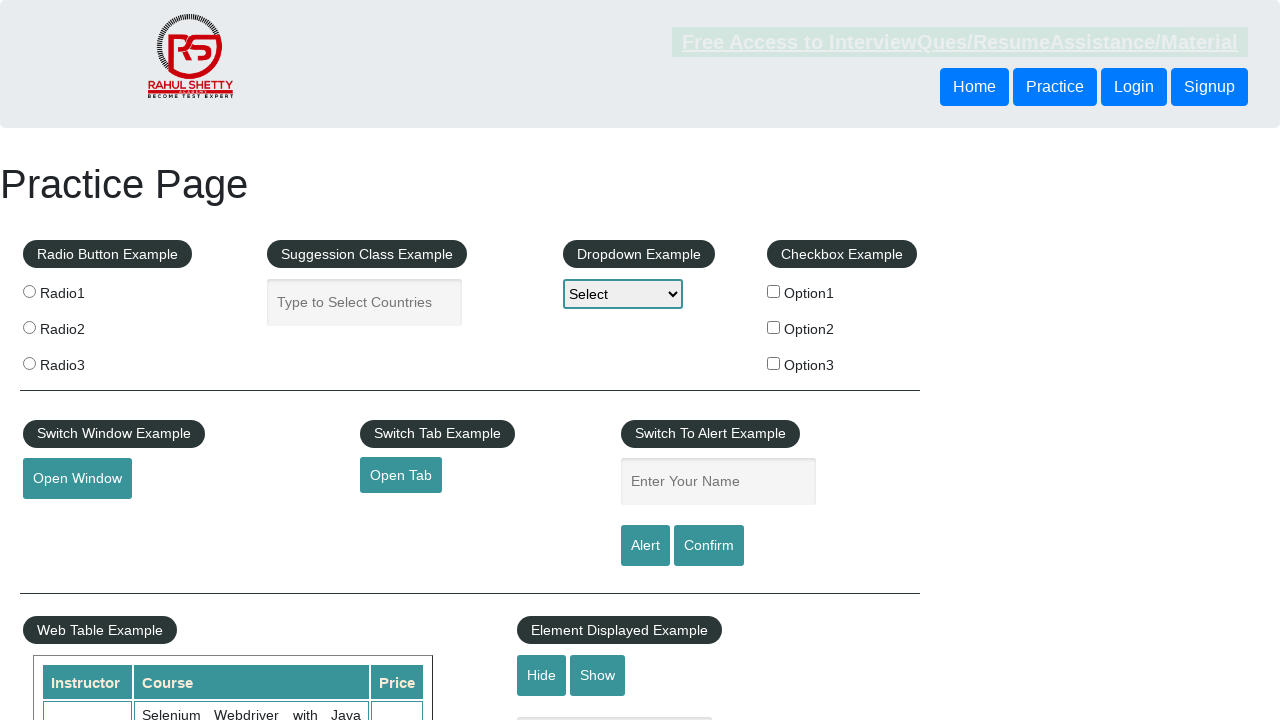

Waited for alert dialog to be processed
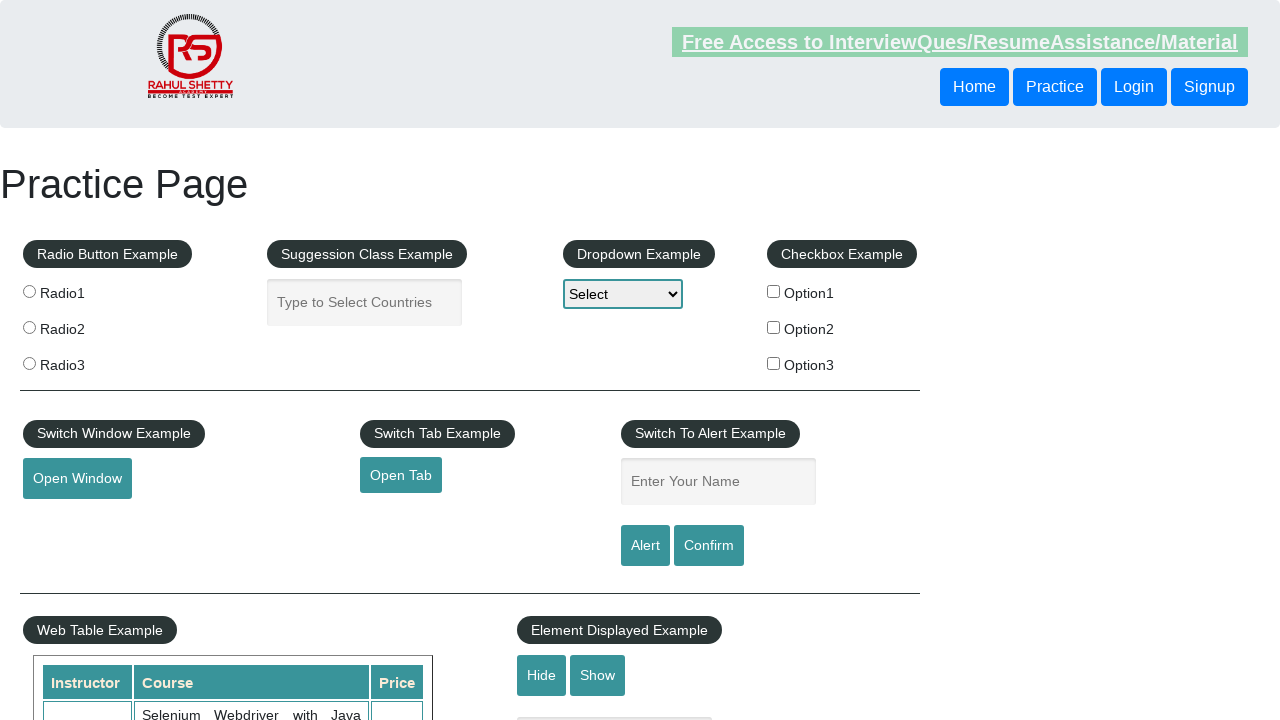

Validated alert message: 'Hello David Tzemach, Are you sure you want to confirm?'
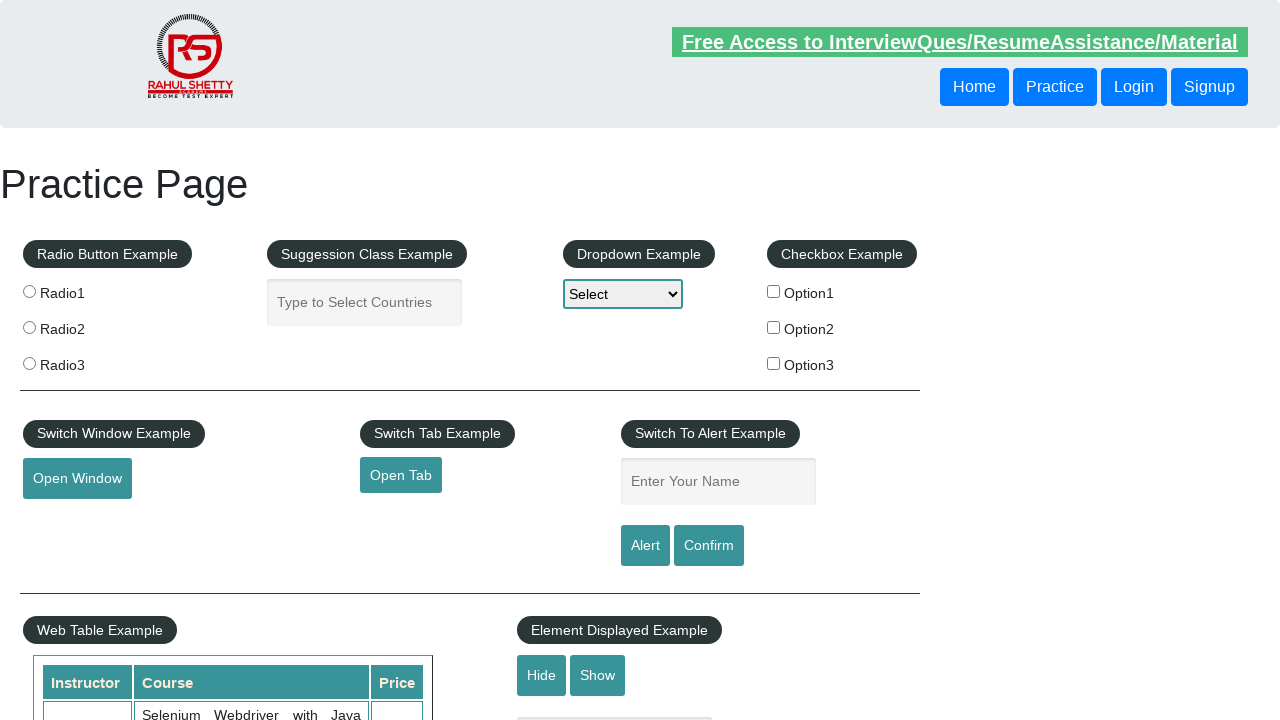

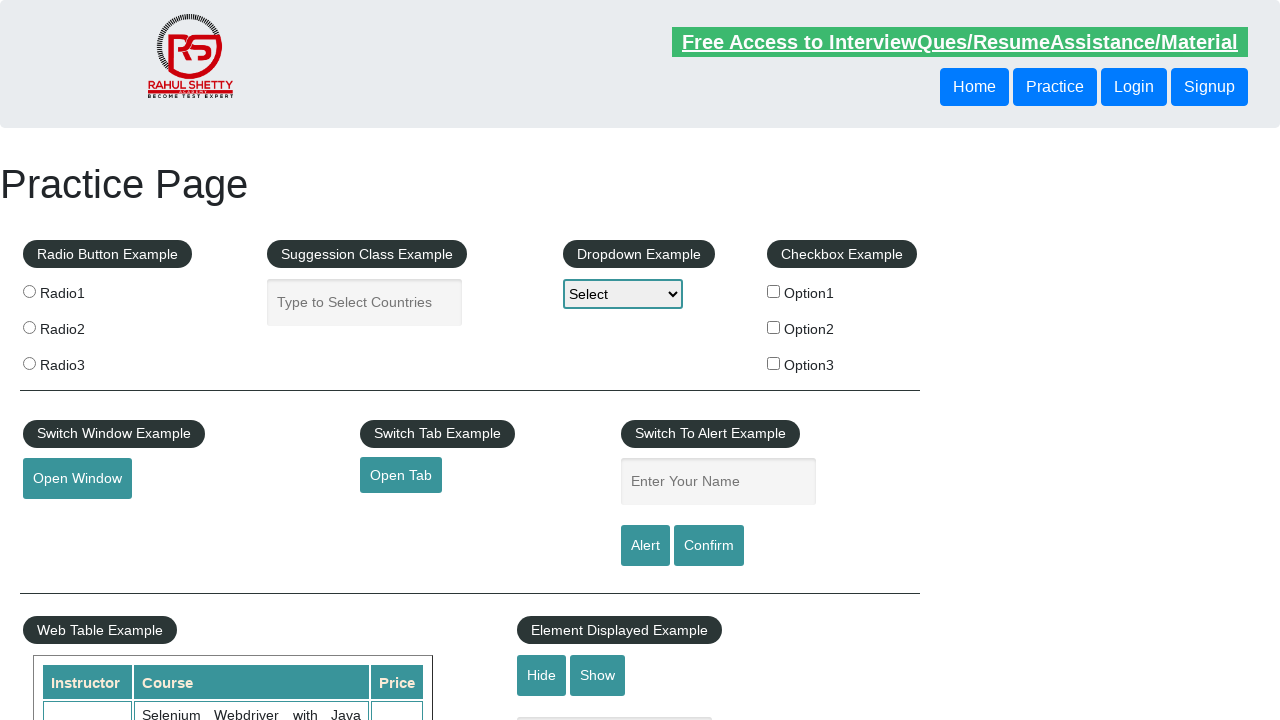